Tests scrolling functionality on Rediff.com by scrolling to different positions on the page using JavaScript execution

Starting URL: https://www.rediff.com

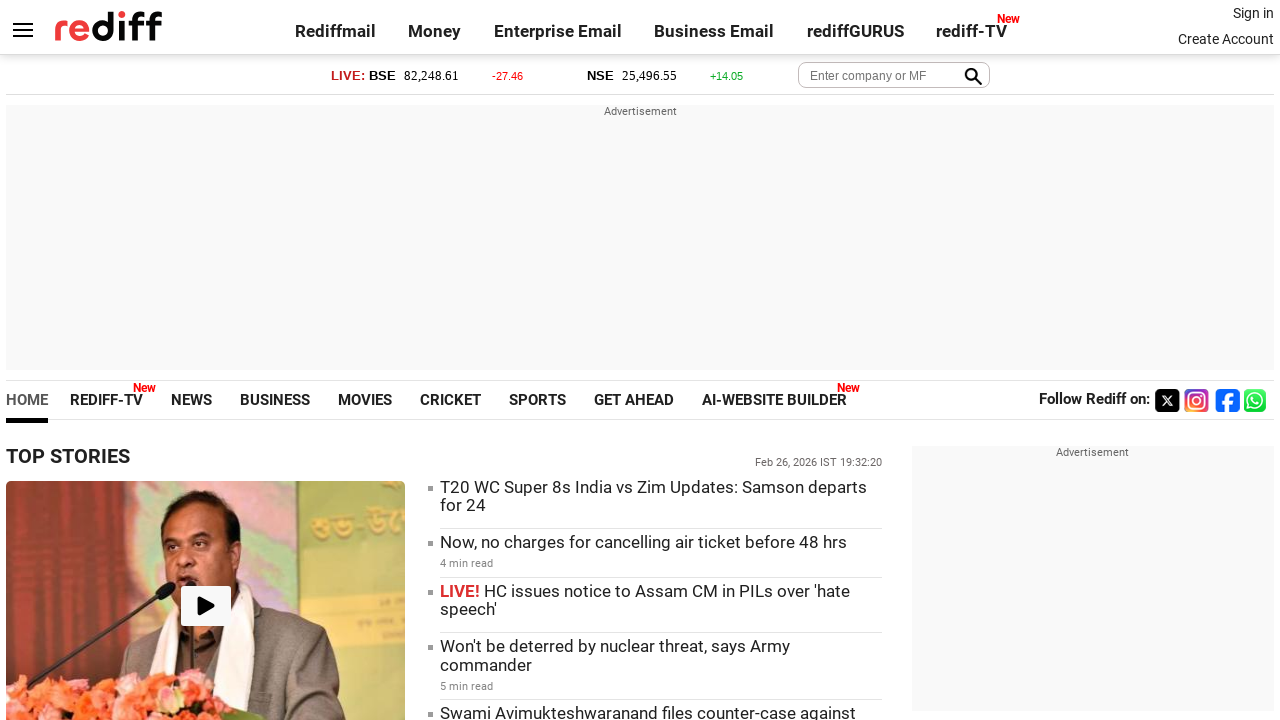

Scrolled to 1000px from top using JavaScript
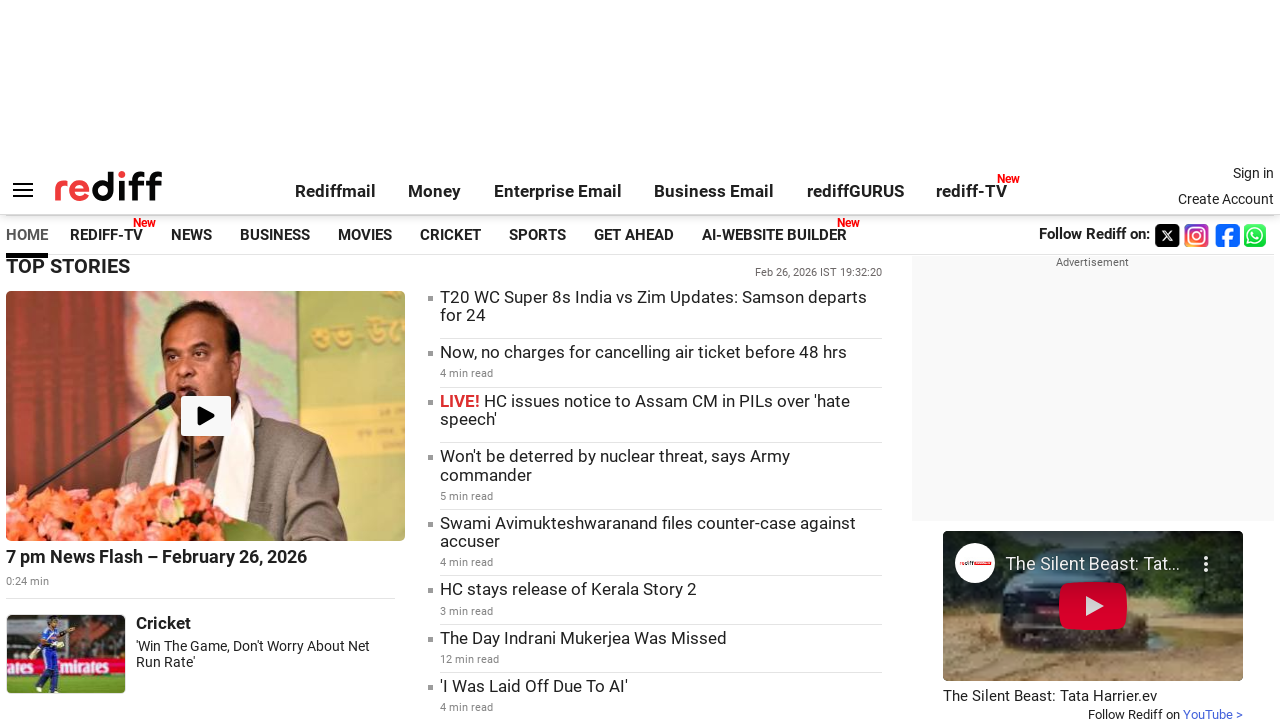

Scrolled down by 2000px from current position using JavaScript
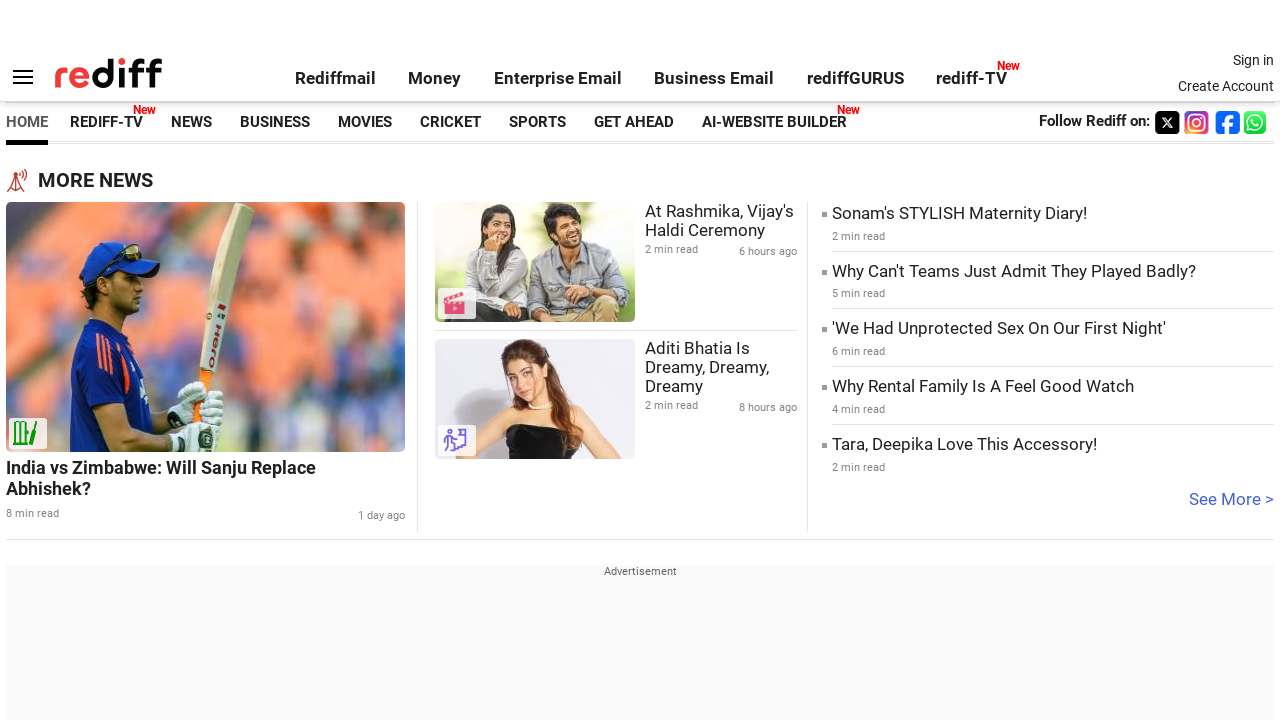

Scrolled to bottom of the page using JavaScript
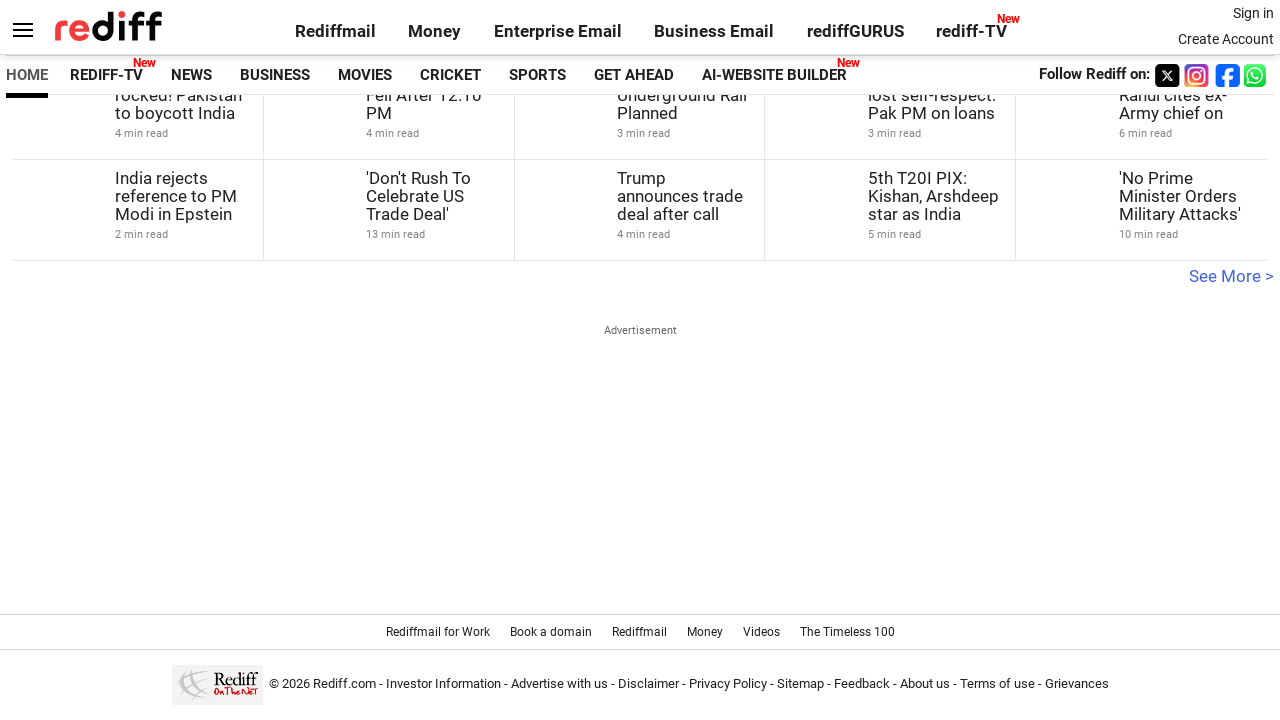

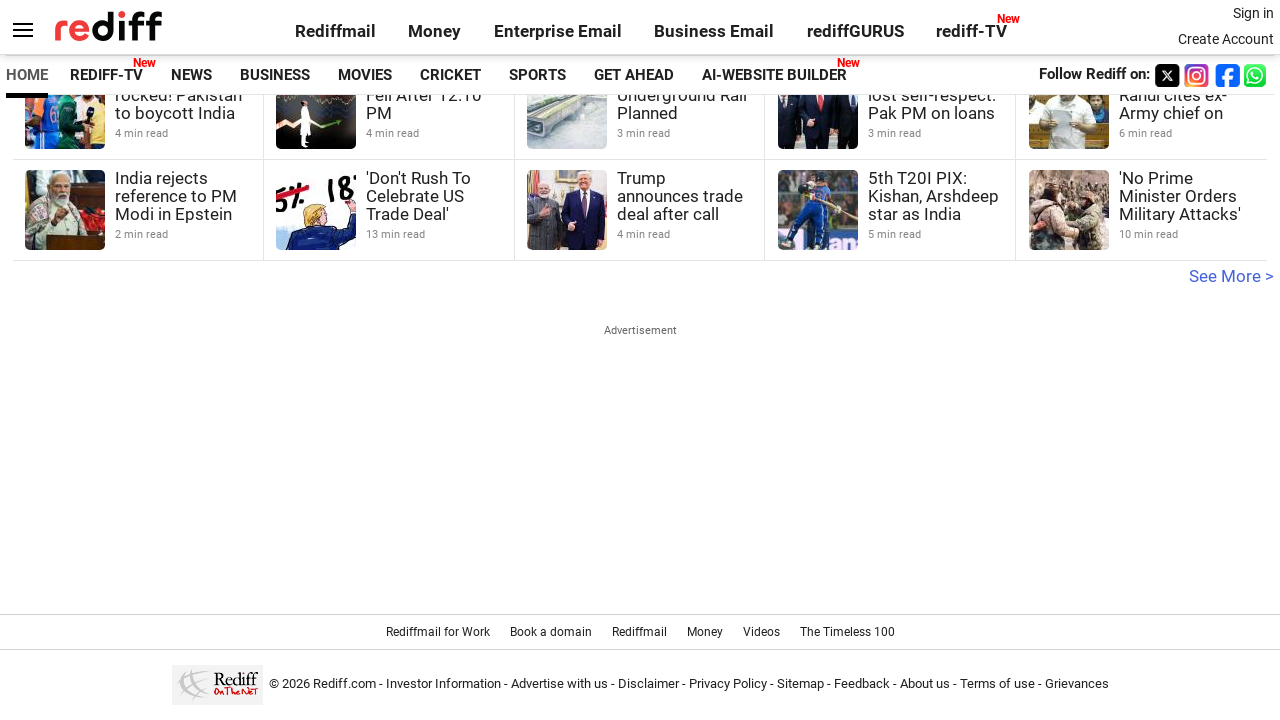